Tests window handling by opening Gmail, clicking the Privacy link to open a new window, then switching between windows to find and click the Terms of Service link

Starting URL: https://gmail.com

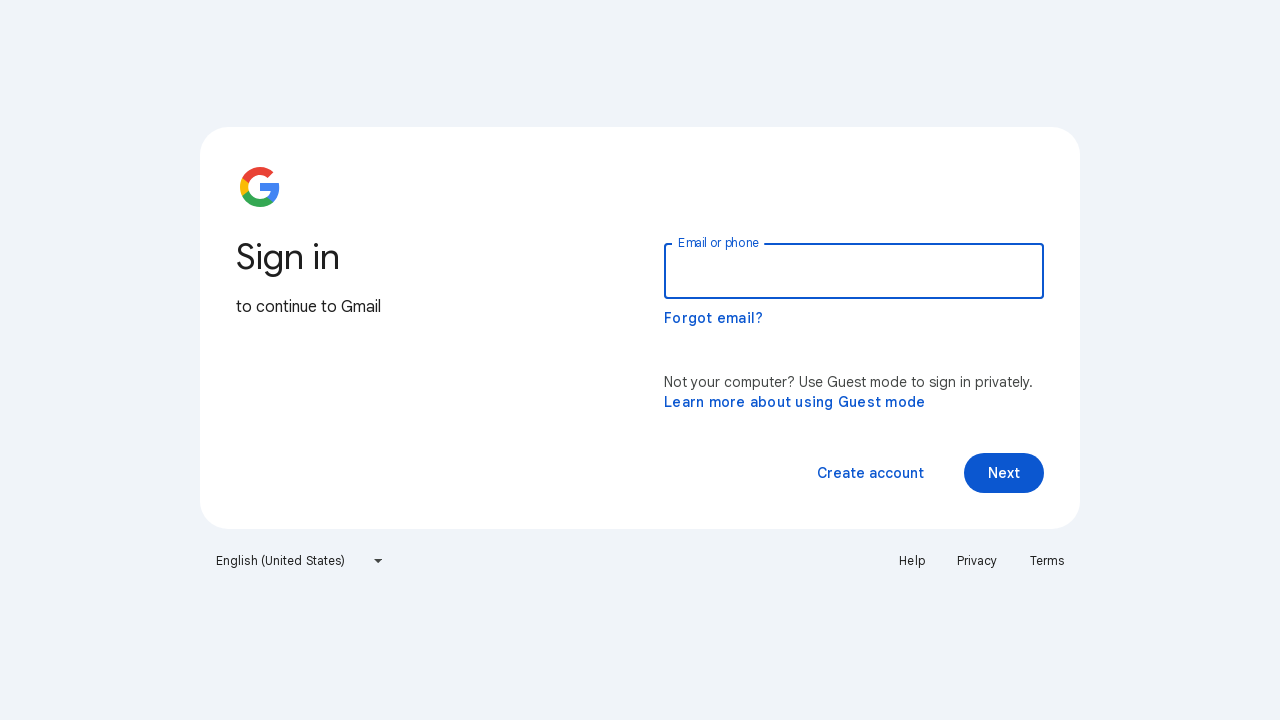

Clicked Privacy link to open new window at (977, 561) on text=Privacy
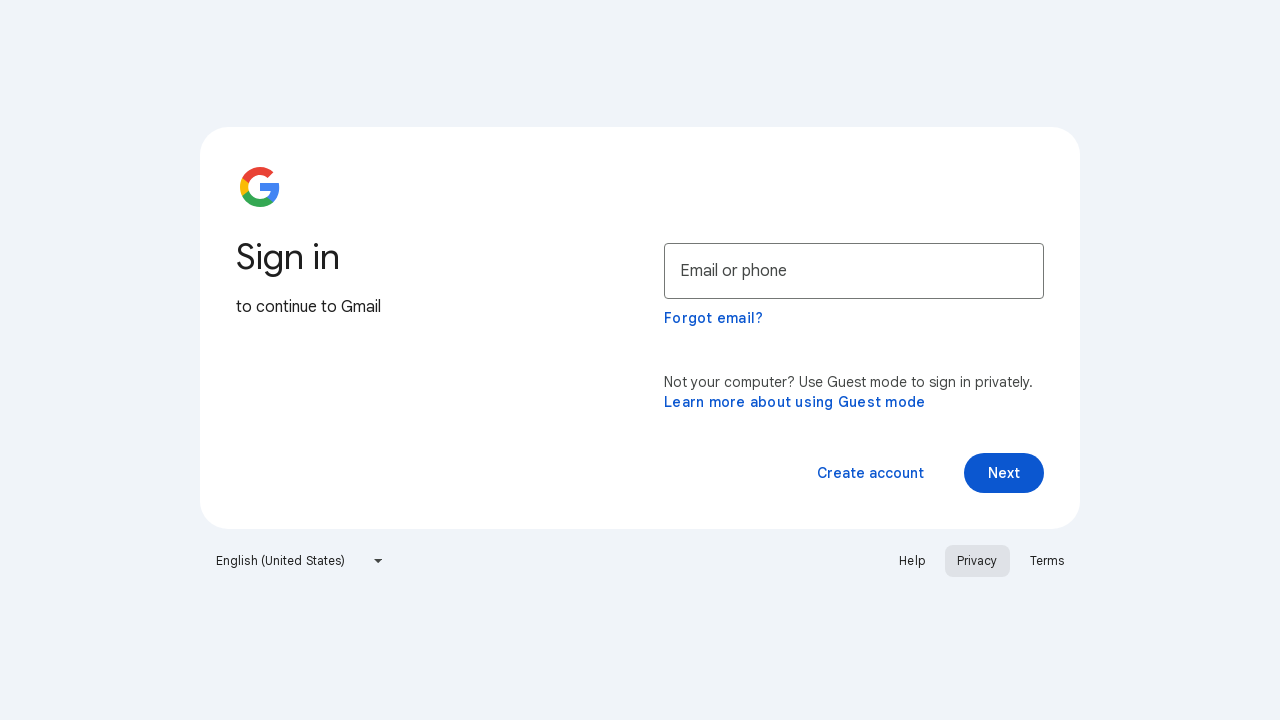

Captured new window/tab from Privacy link click
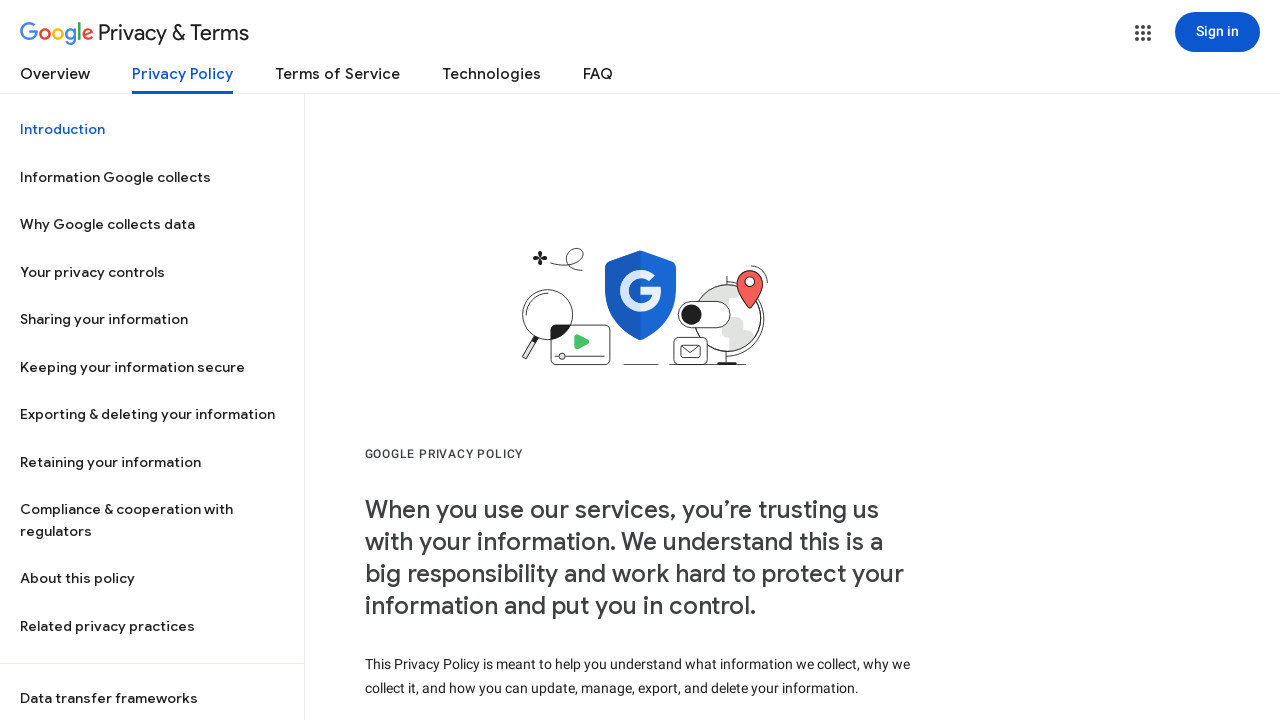

New privacy page loaded
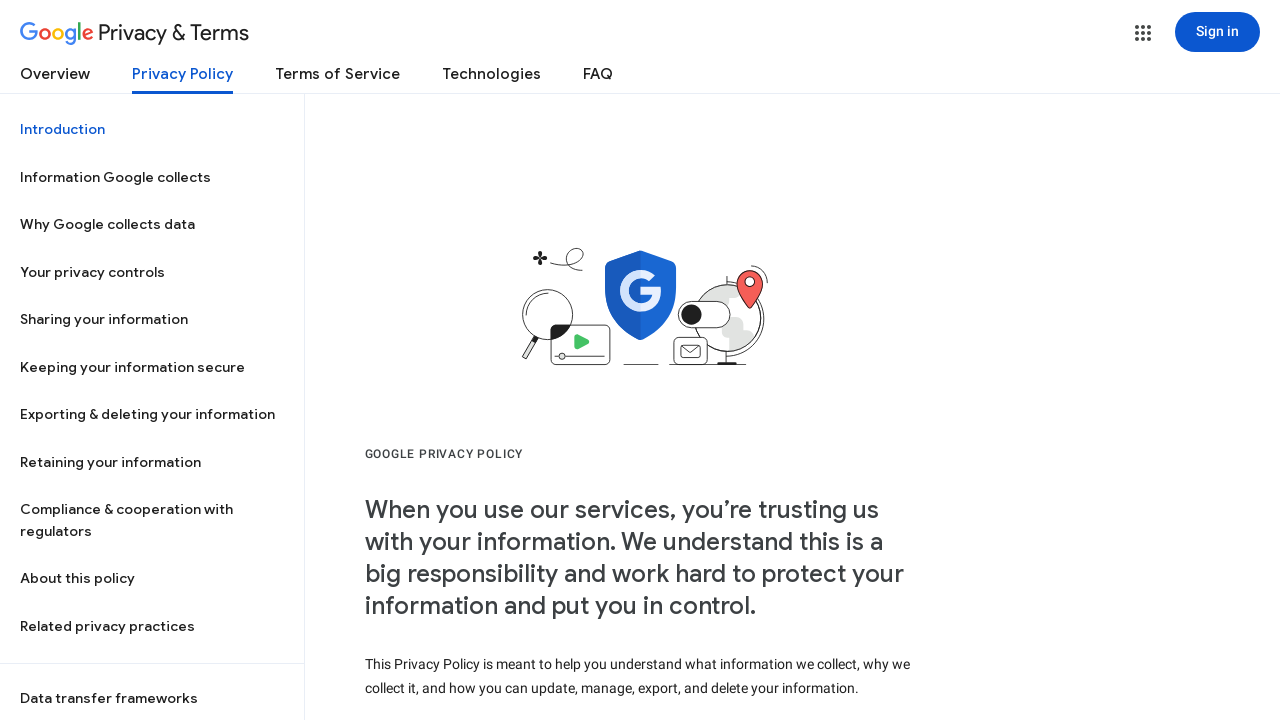

Clicked Terms of Service link on privacy page at (338, 78) on text=Terms of Service
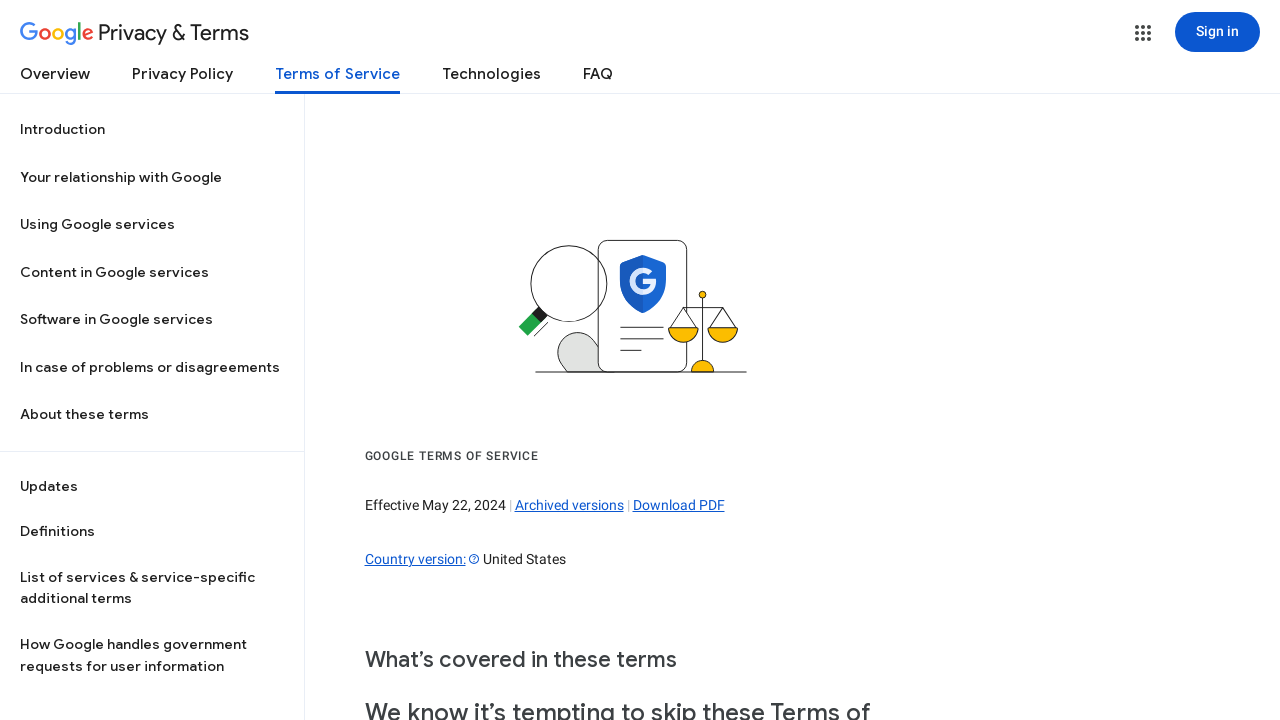

Terms of Service page loaded
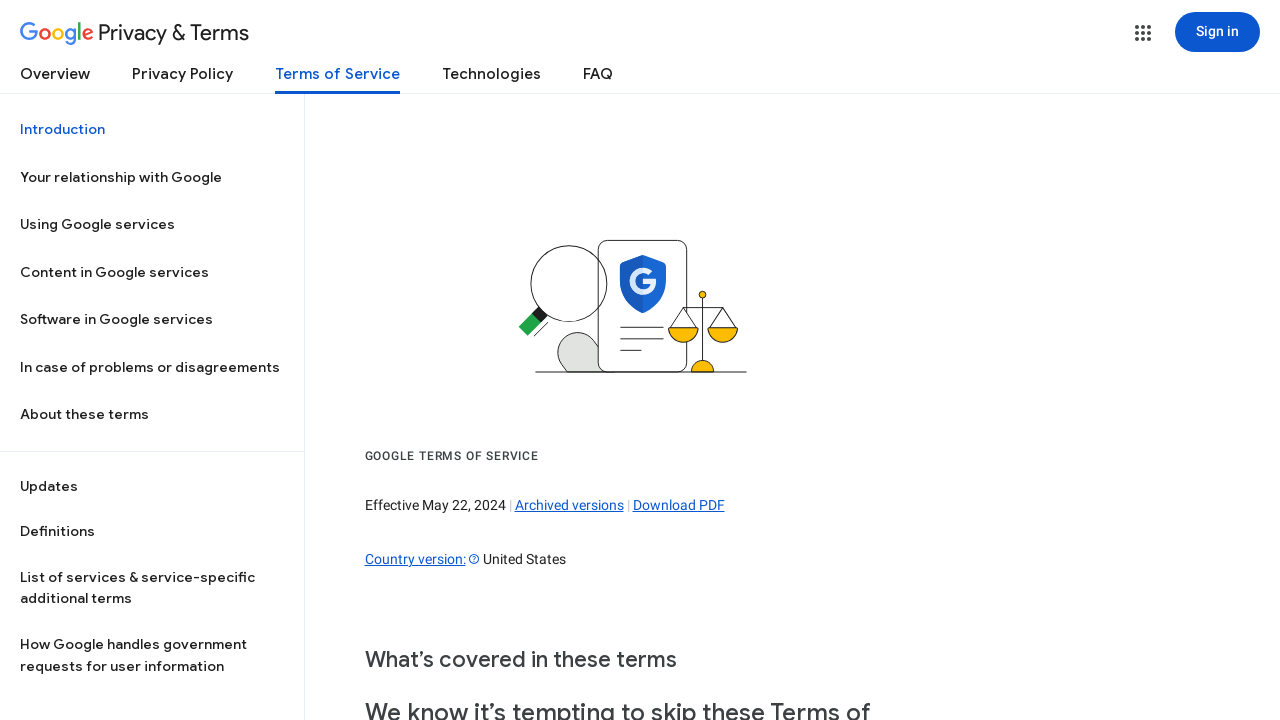

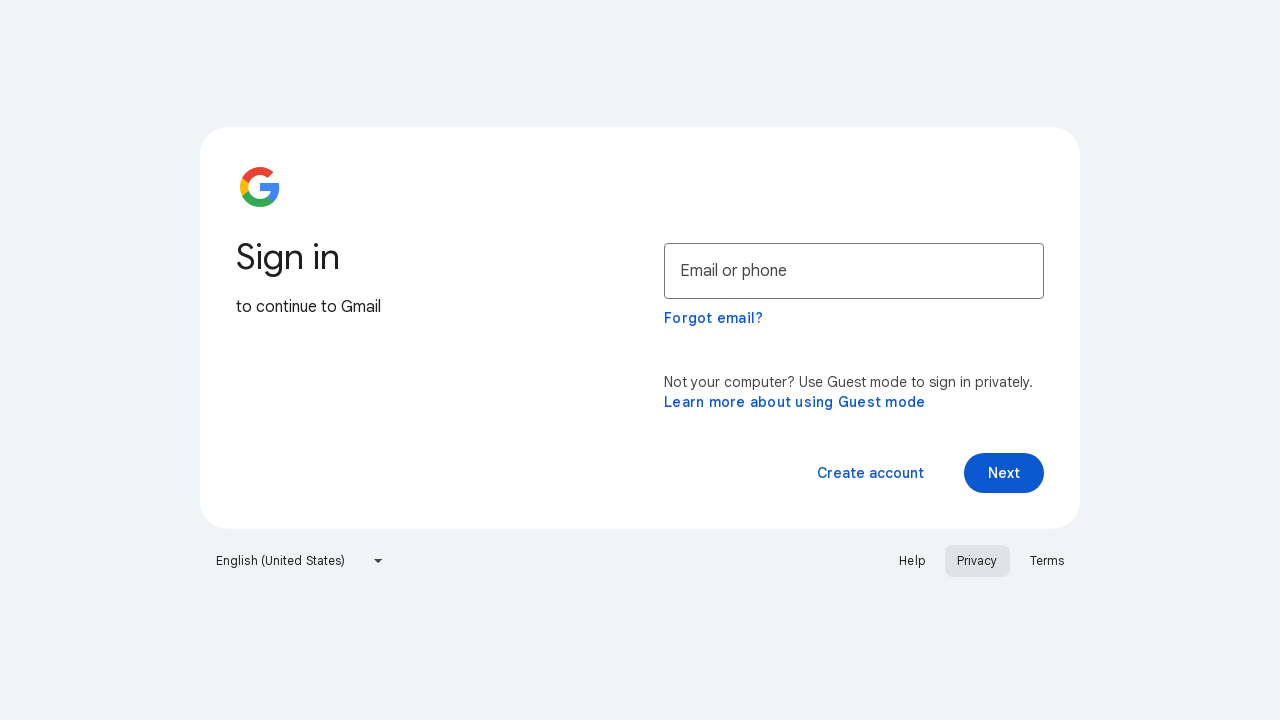